Tests keyboard accessibility of a registration form by filling all fields using Tab navigation and keyboard input

Starting URL: https://naveenautomationlabs.com/opencart/index.php?route=account/register

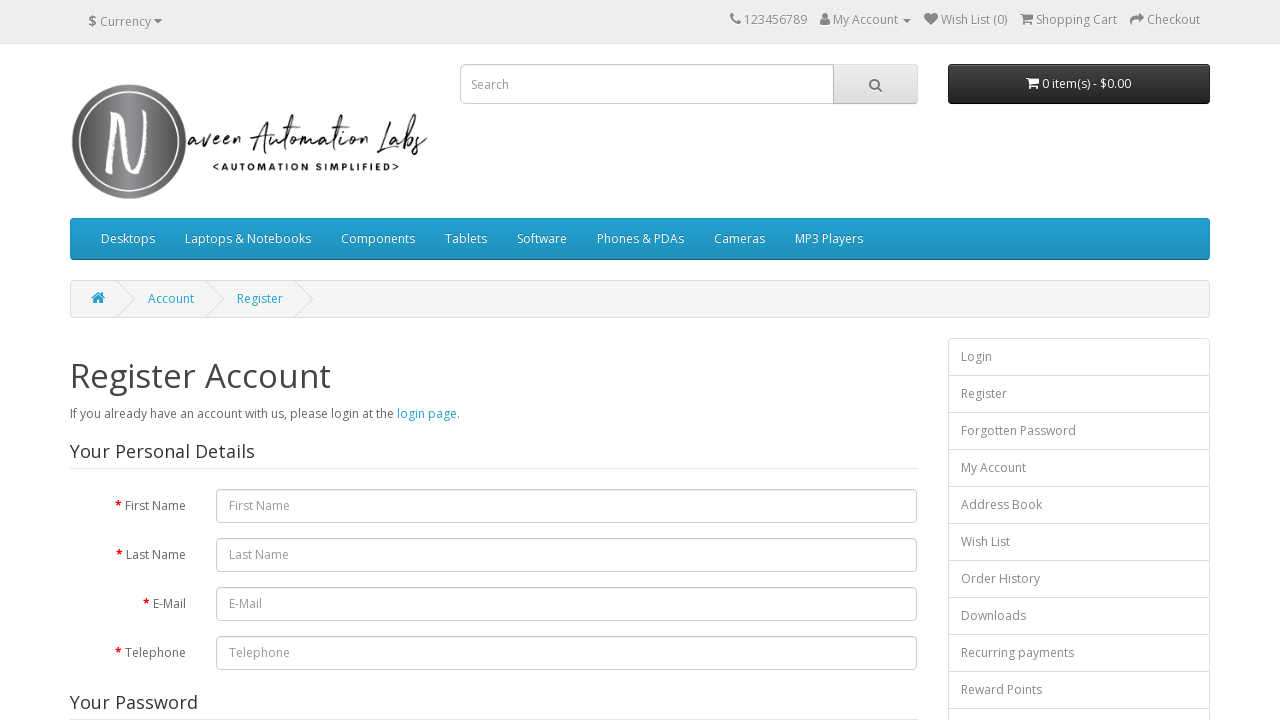

Located first name input field
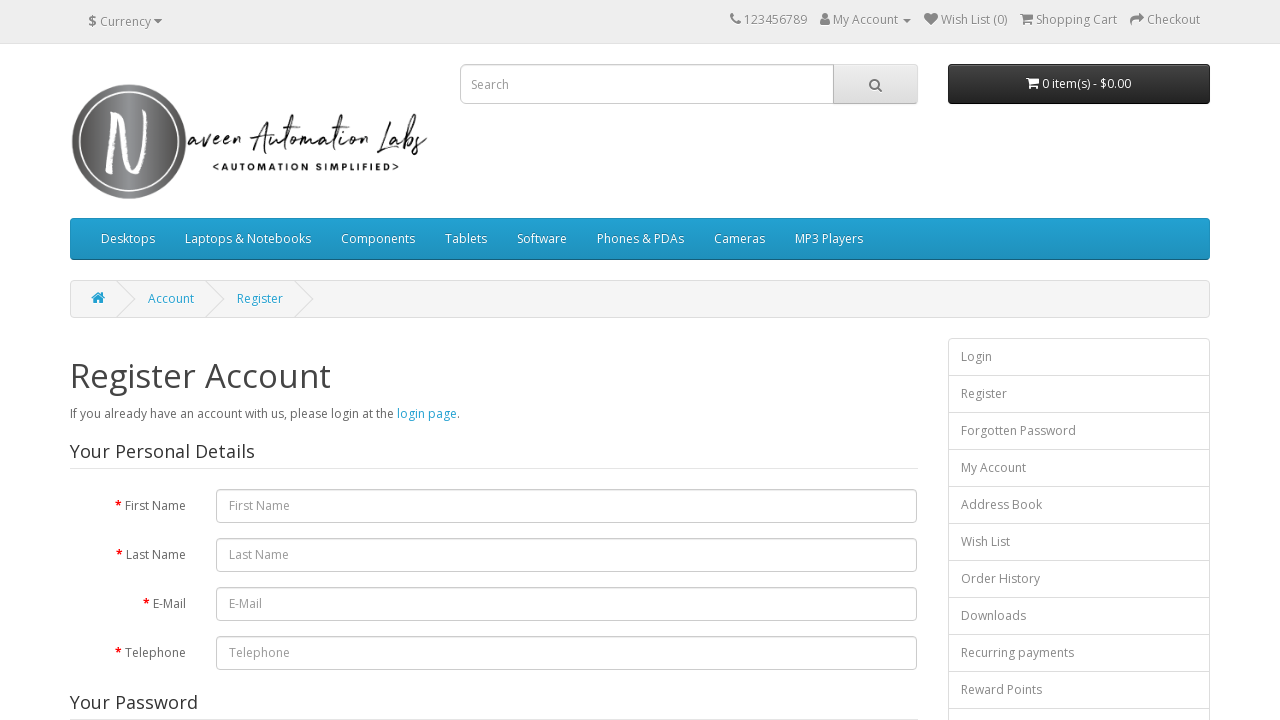

Typed 'Denisa' in first name field on #input-firstname
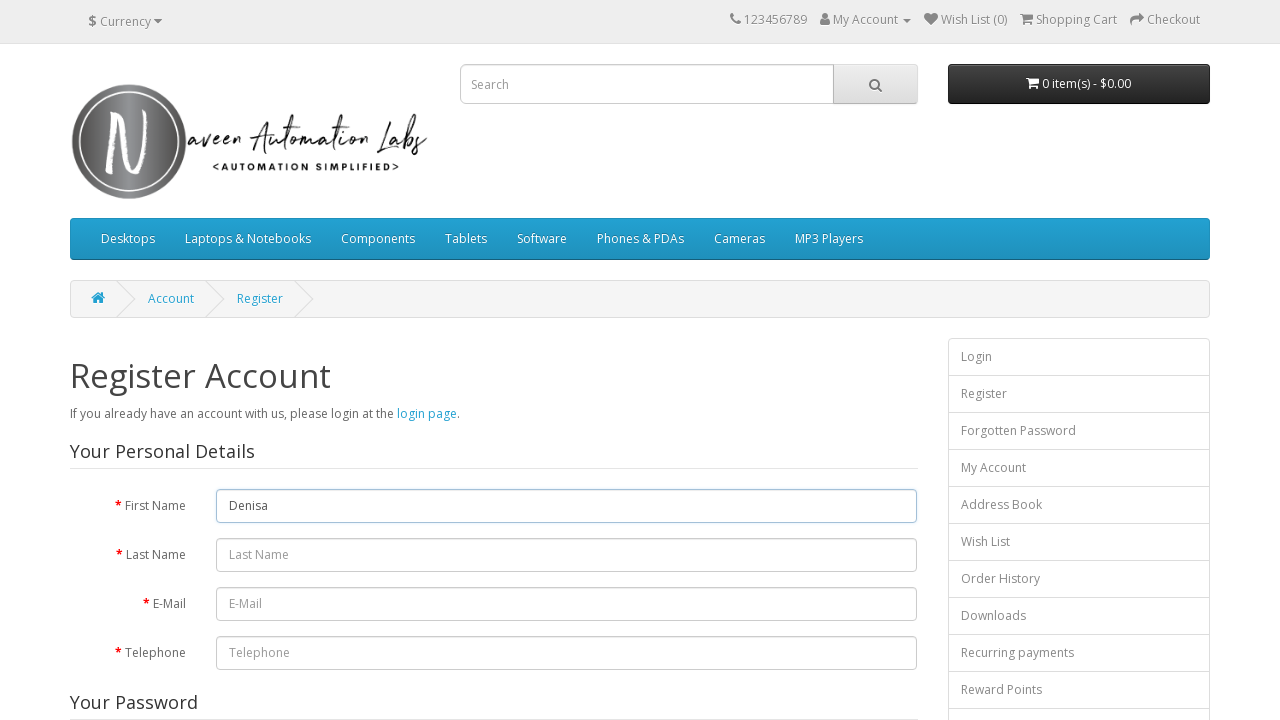

Pressed Tab to navigate to last name field
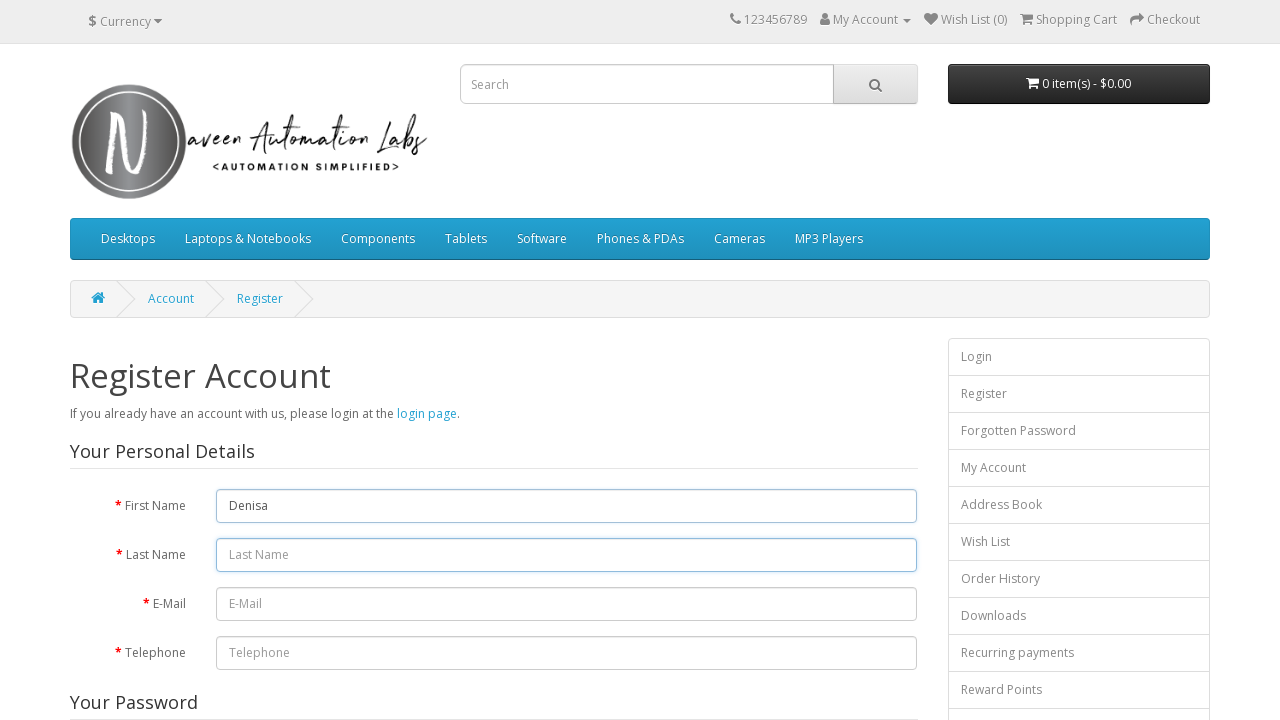

Typed 'Mutapcic' in last name field
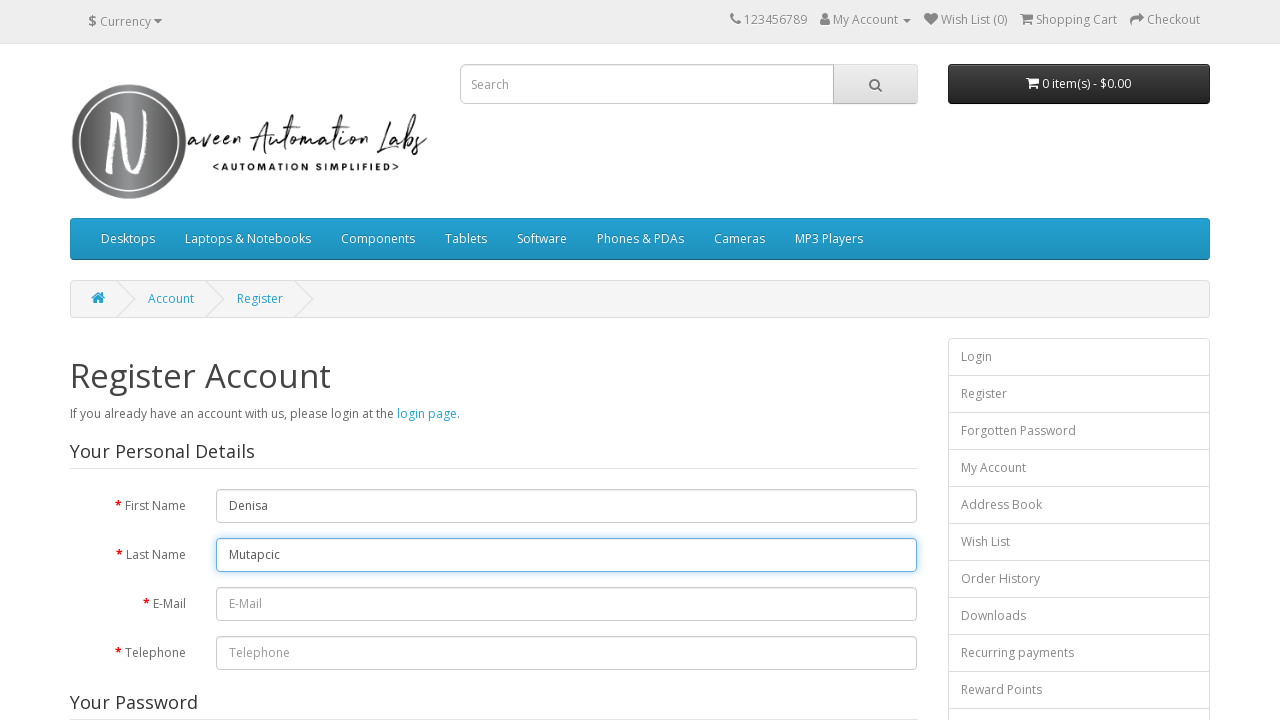

Pressed Tab to navigate to email field
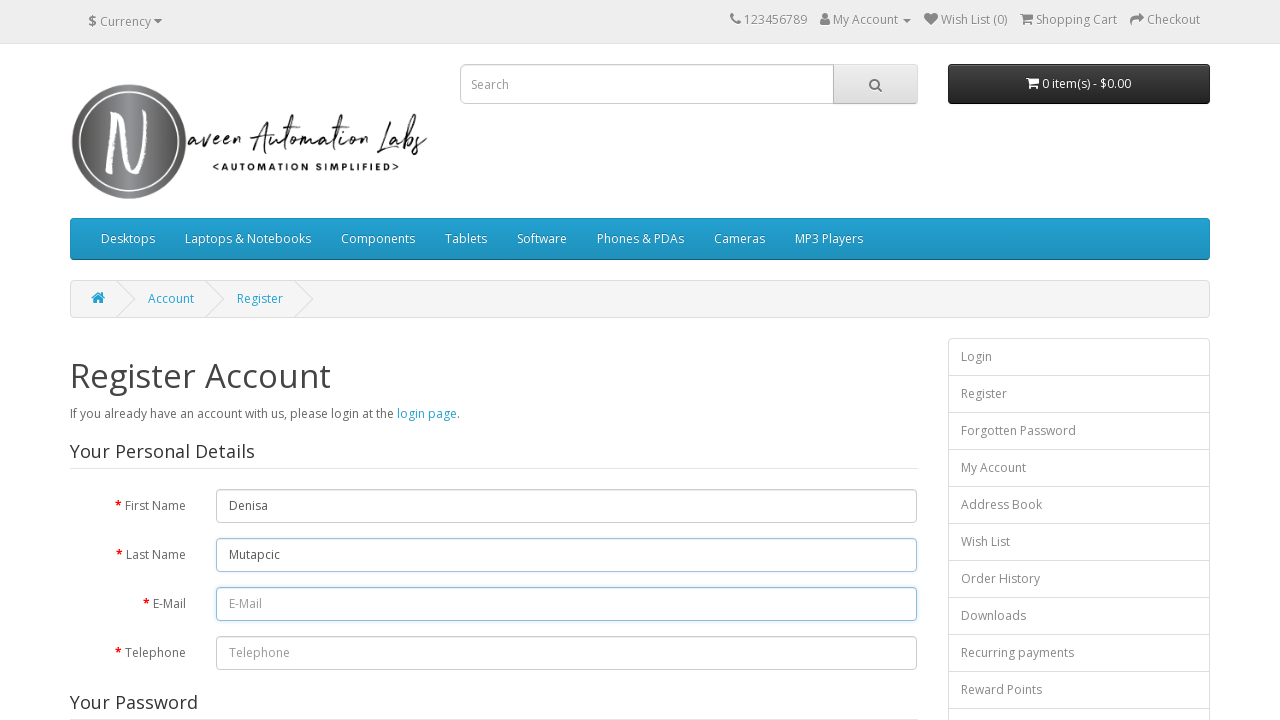

Typed 'testuser347@example.com' in email field
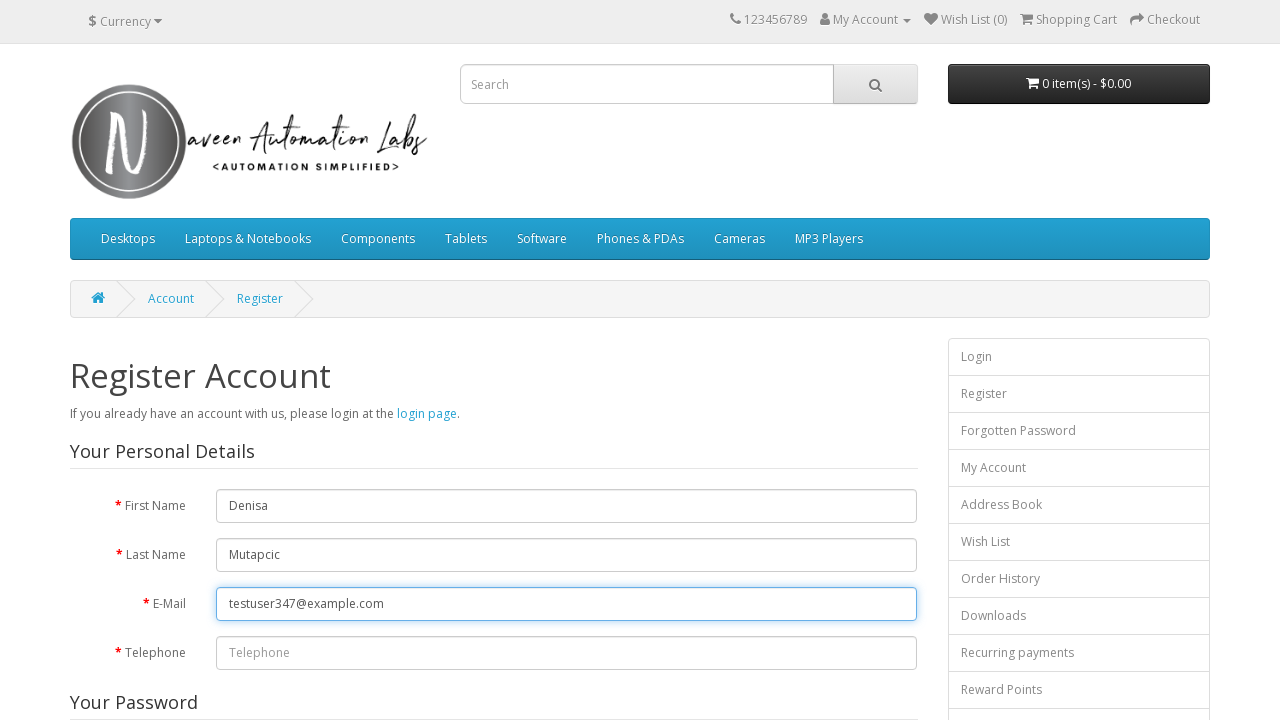

Pressed Tab to navigate to telephone field
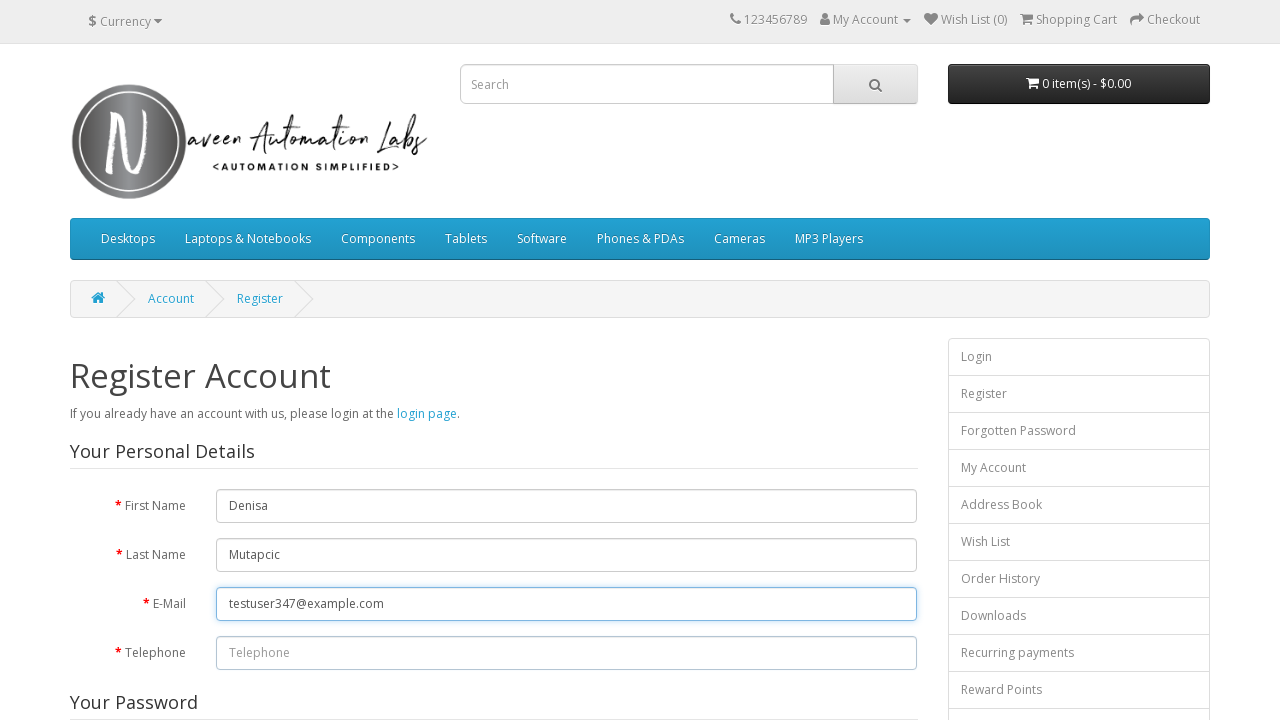

Typed '9876543210' in telephone field
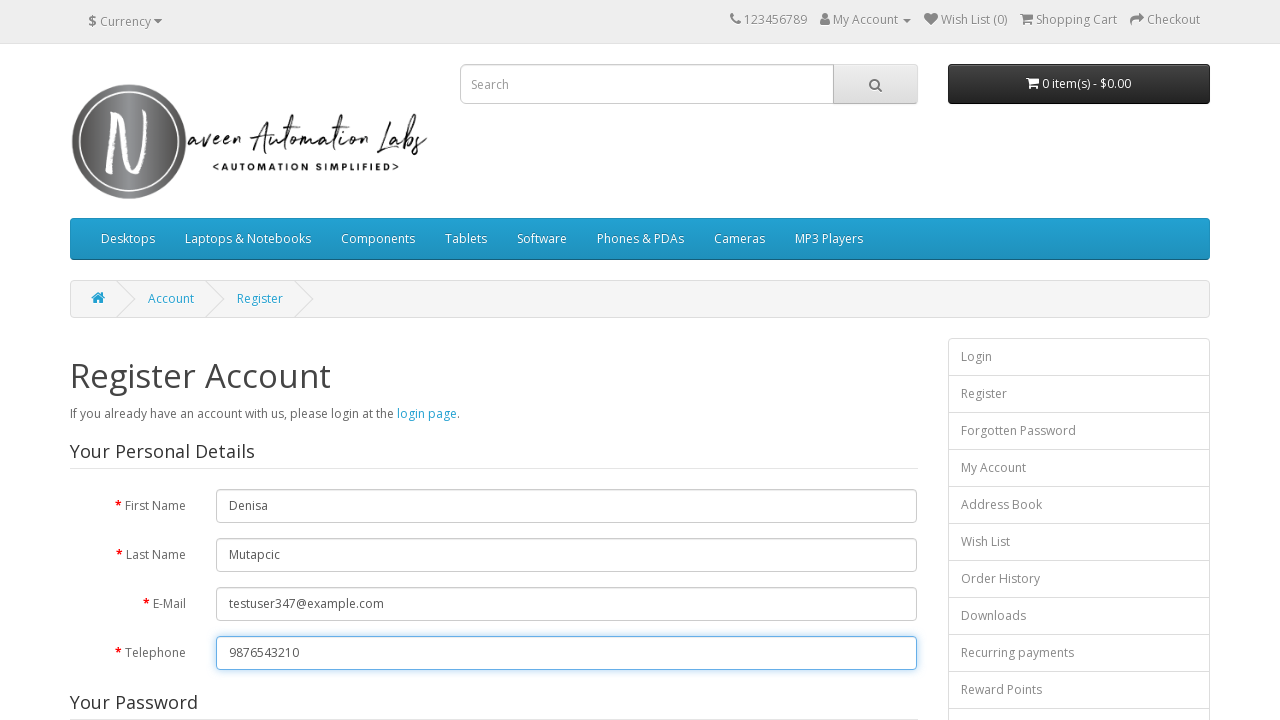

Pressed Tab to navigate to password field
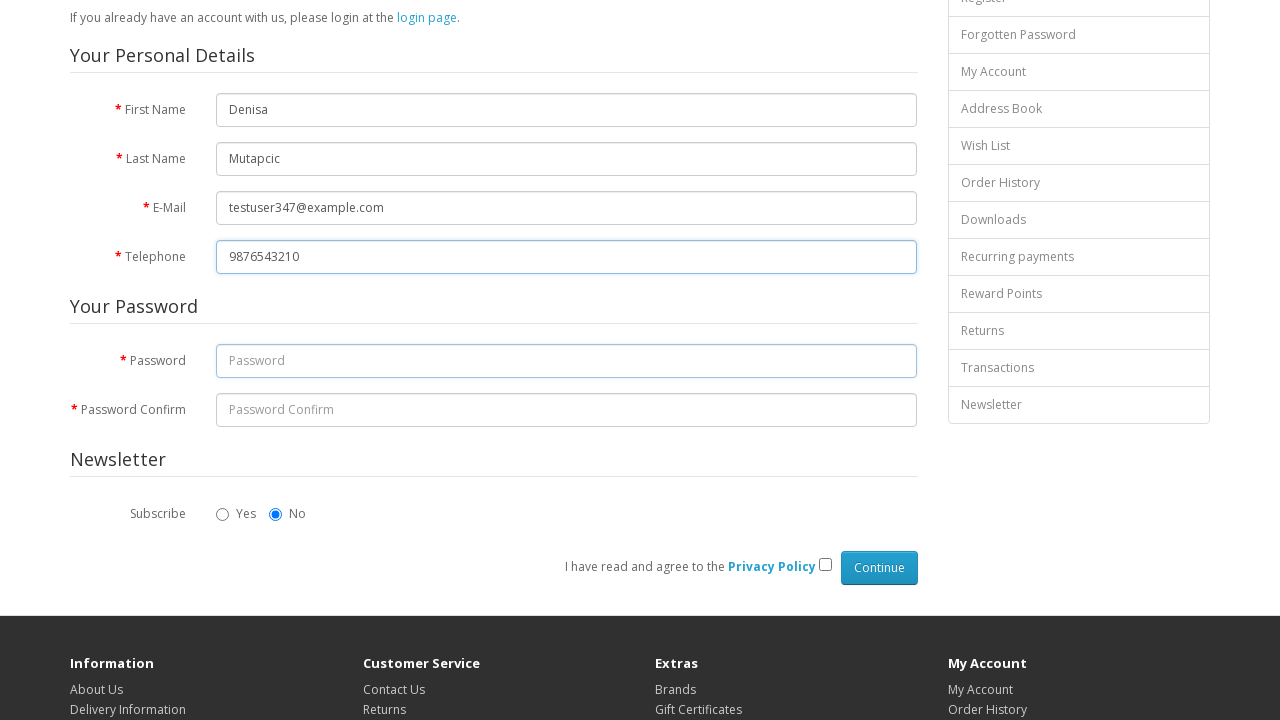

Typed 'TestPass#2024' in password field
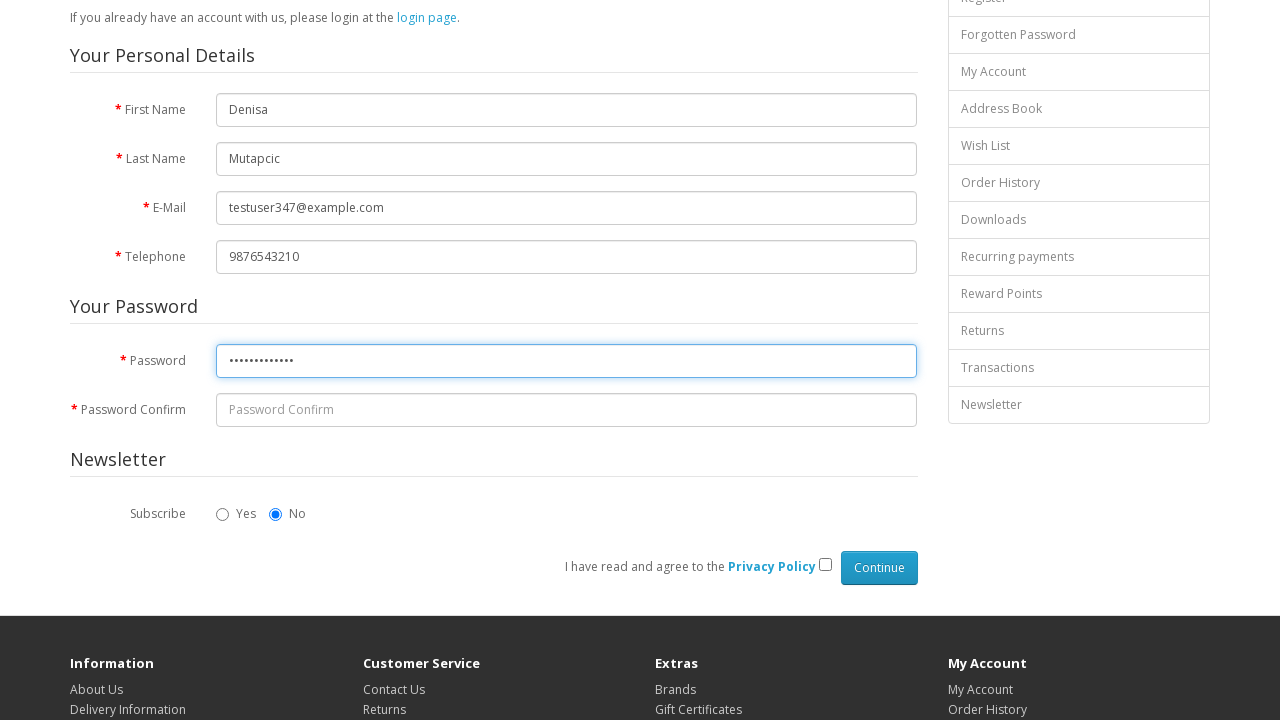

Pressed Tab to navigate to confirm password field
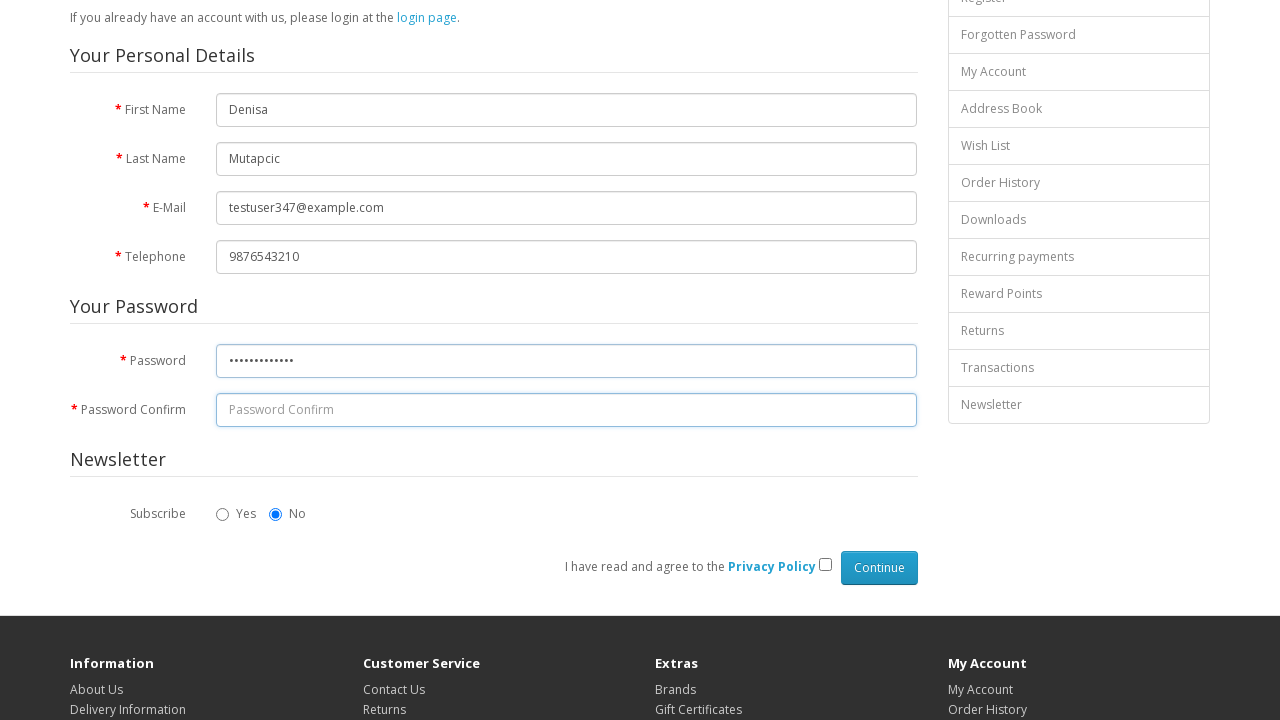

Typed 'TestPass#2024' in confirm password field
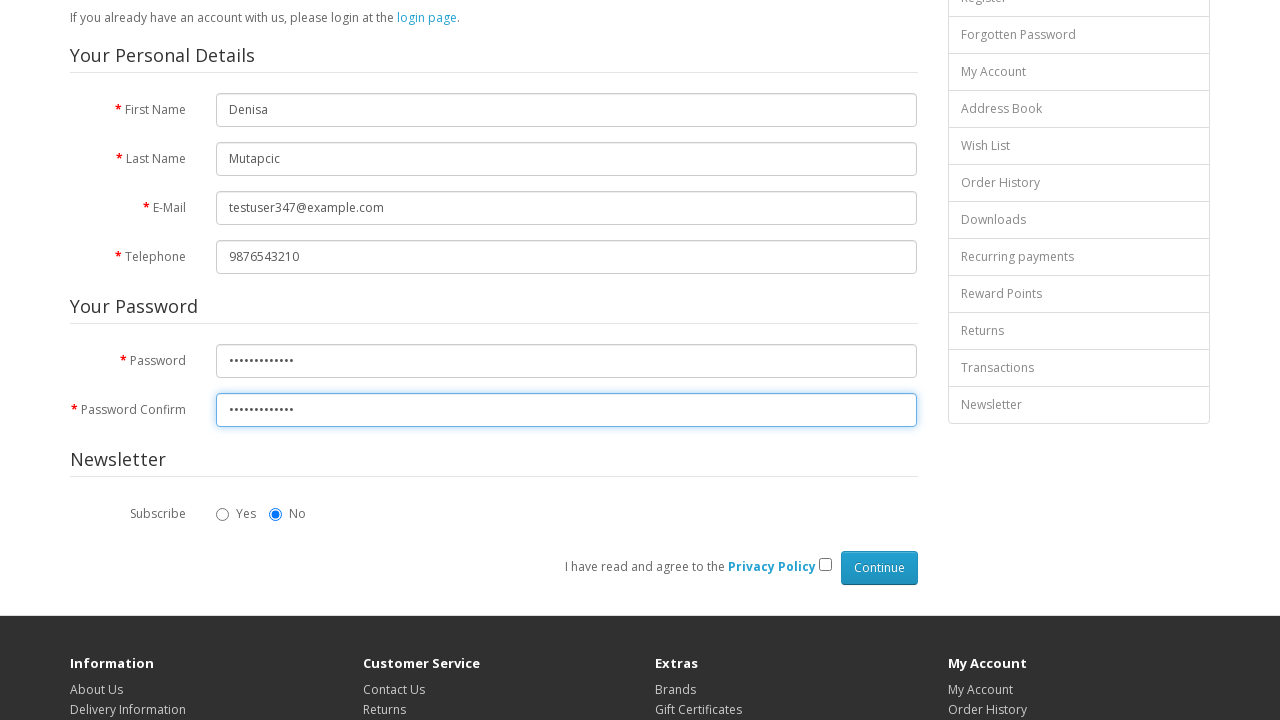

Pressed Tab to navigate through newsletter options
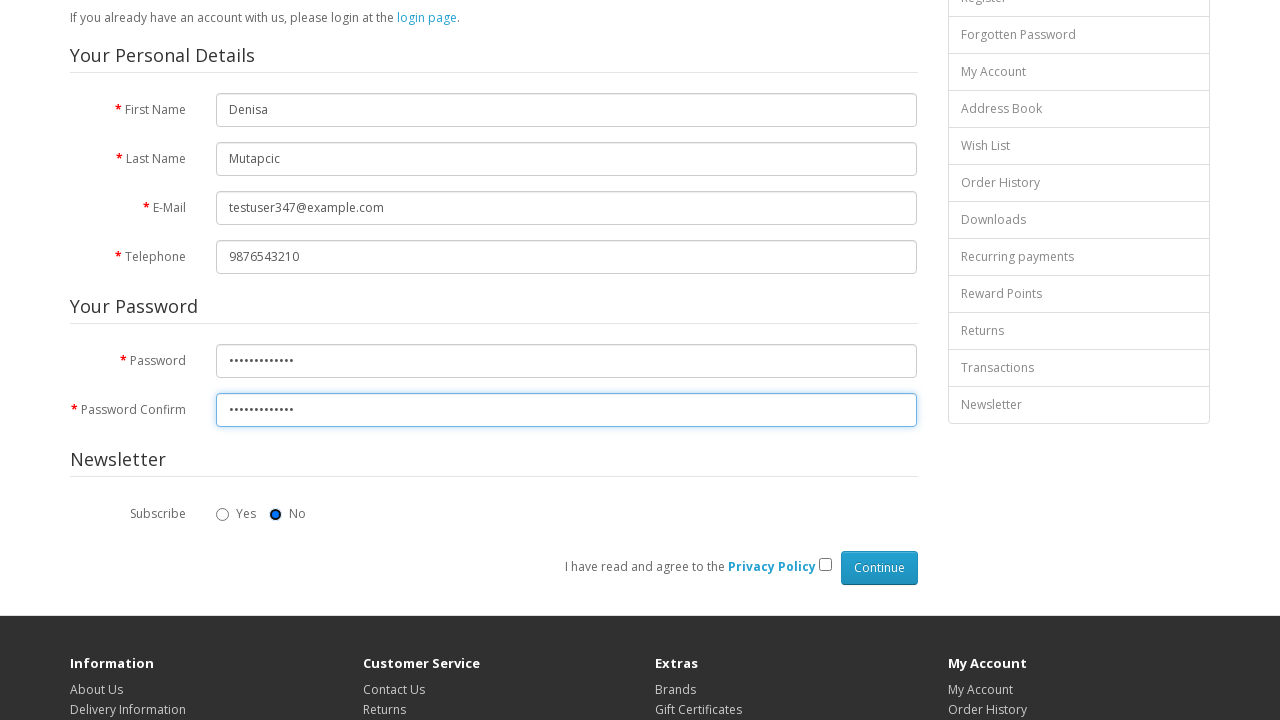

Pressed Tab to continue navigating through form
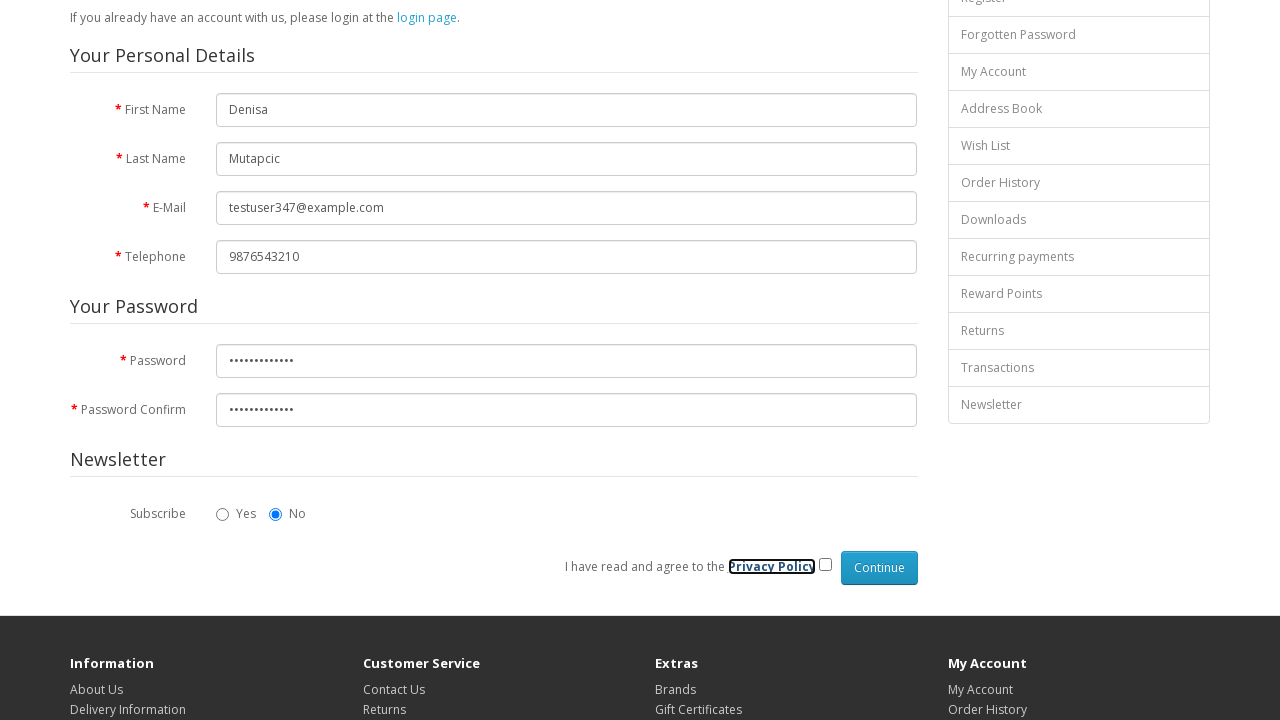

Pressed Tab to navigate to privacy policy checkbox
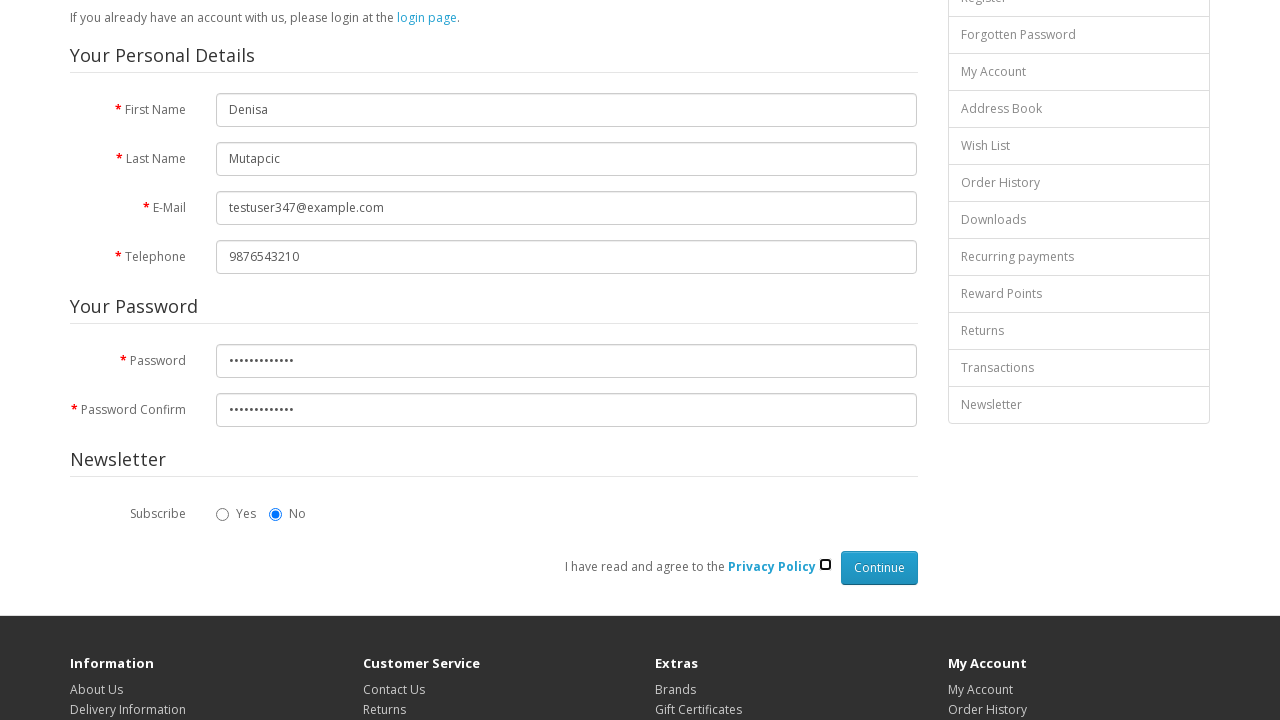

Pressed Space to check the privacy policy checkbox
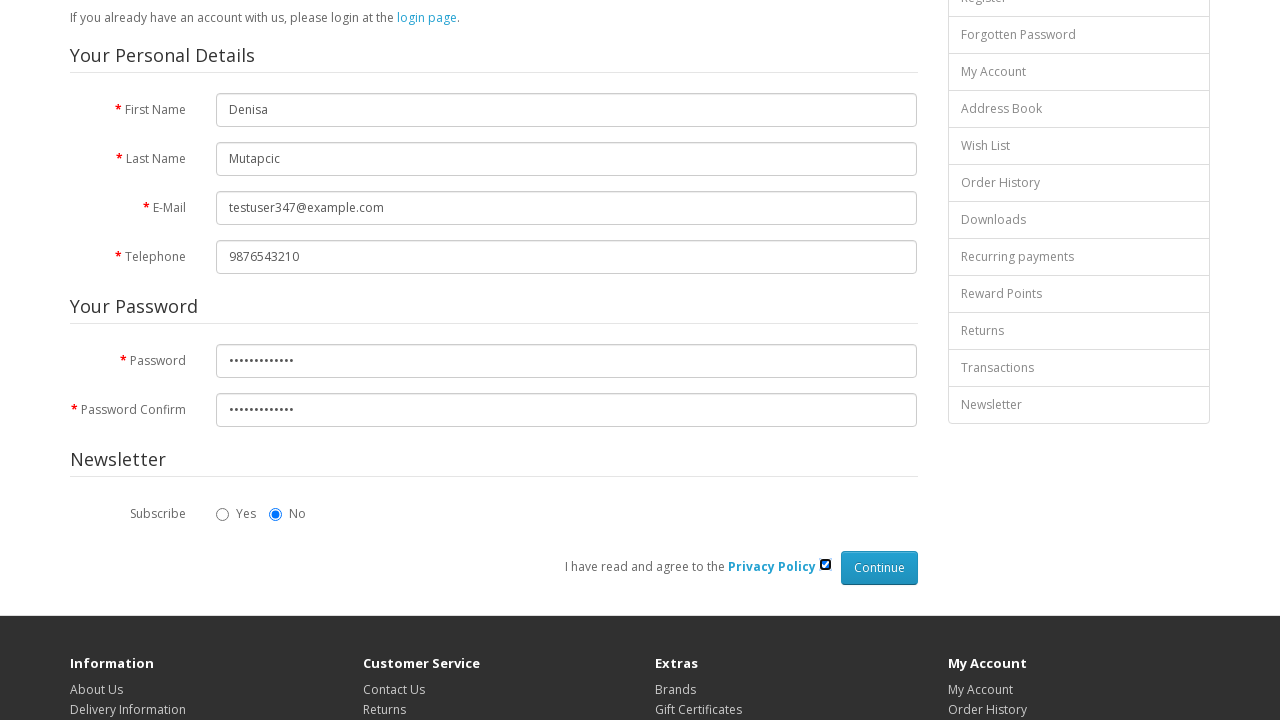

Pressed Enter to submit the registration form
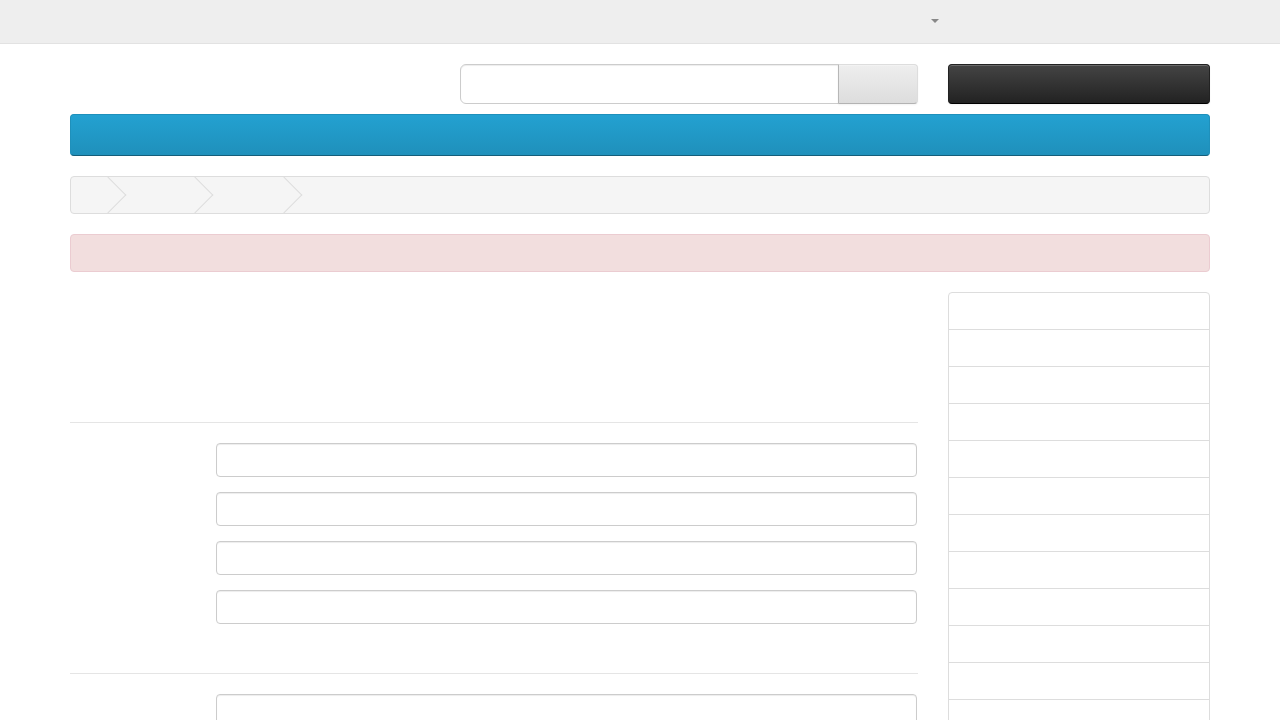

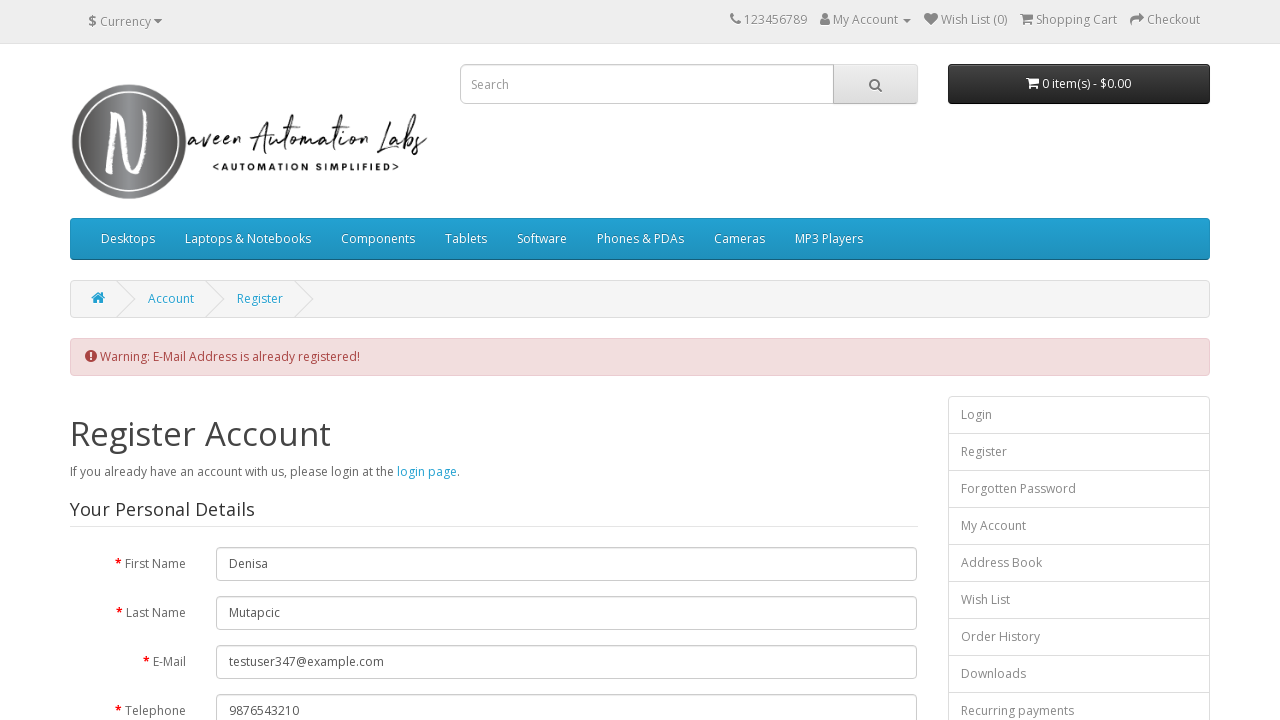